Tests navigation by hovering over "Automation" text and clicking on "Page Elements" link

Starting URL: https://cognizantopensource.github.io/maqs-dotnet-templates/Static/Automation/

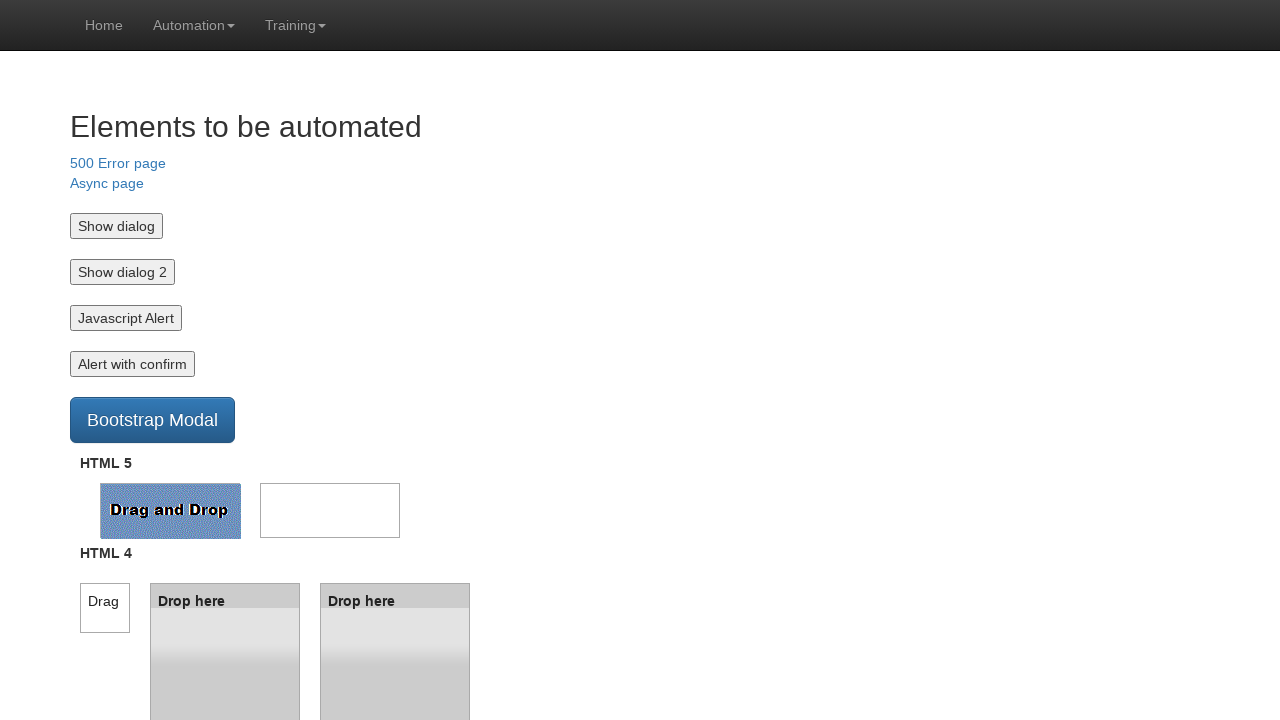

Hovered over 'Automation' text at (194, 25) on text=Automation
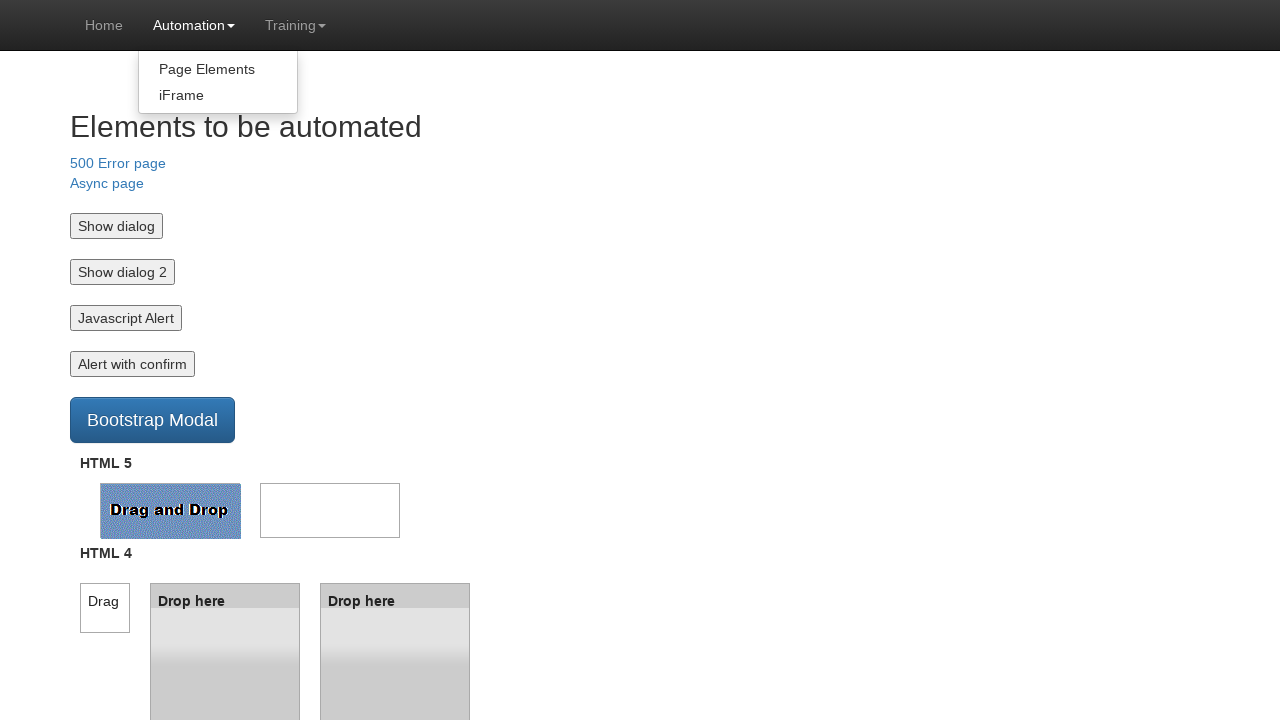

Clicked on 'Page Elements' link at (218, 69) on text=Page Elements
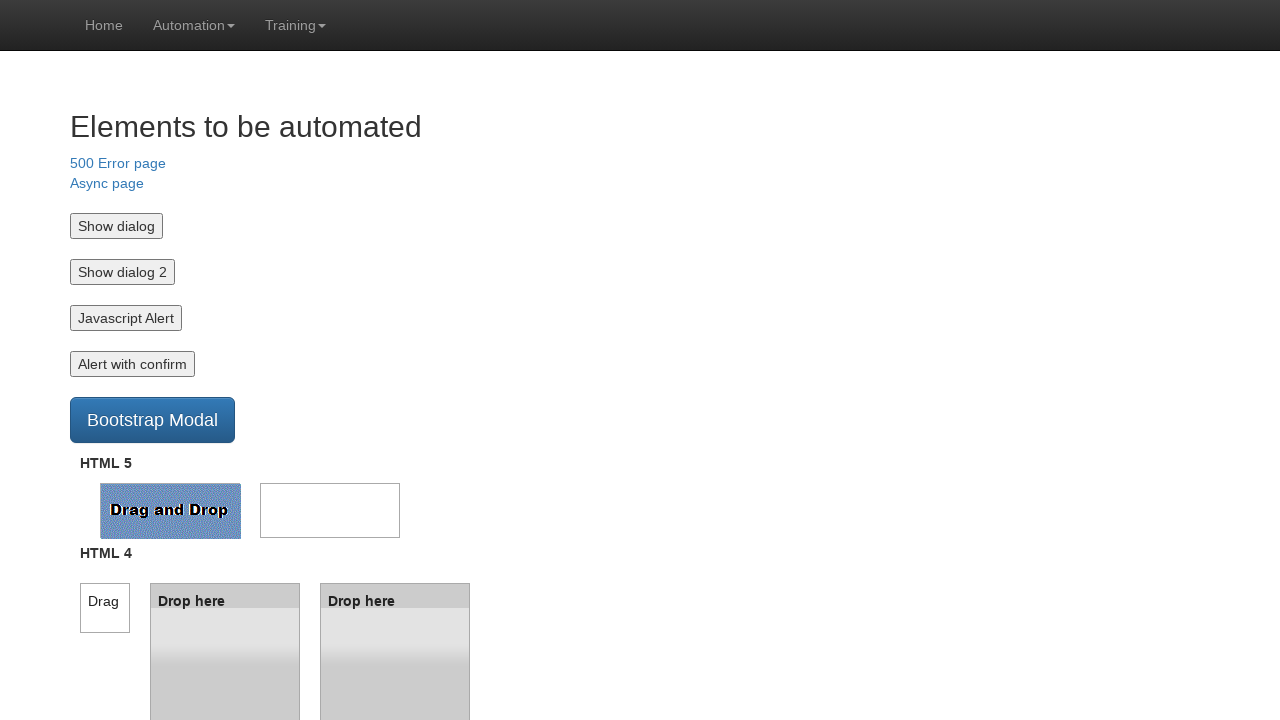

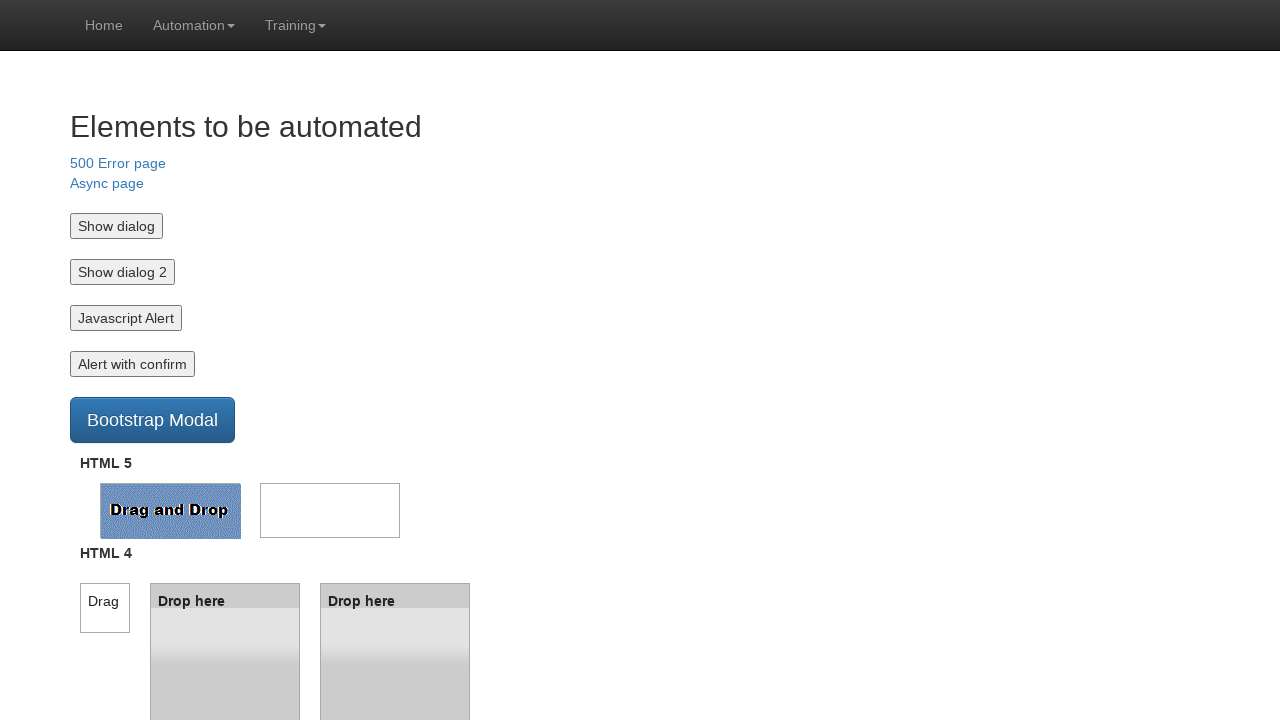